Tests marking individual todo items as complete by checking their checkboxes

Starting URL: https://demo.playwright.dev/todomvc

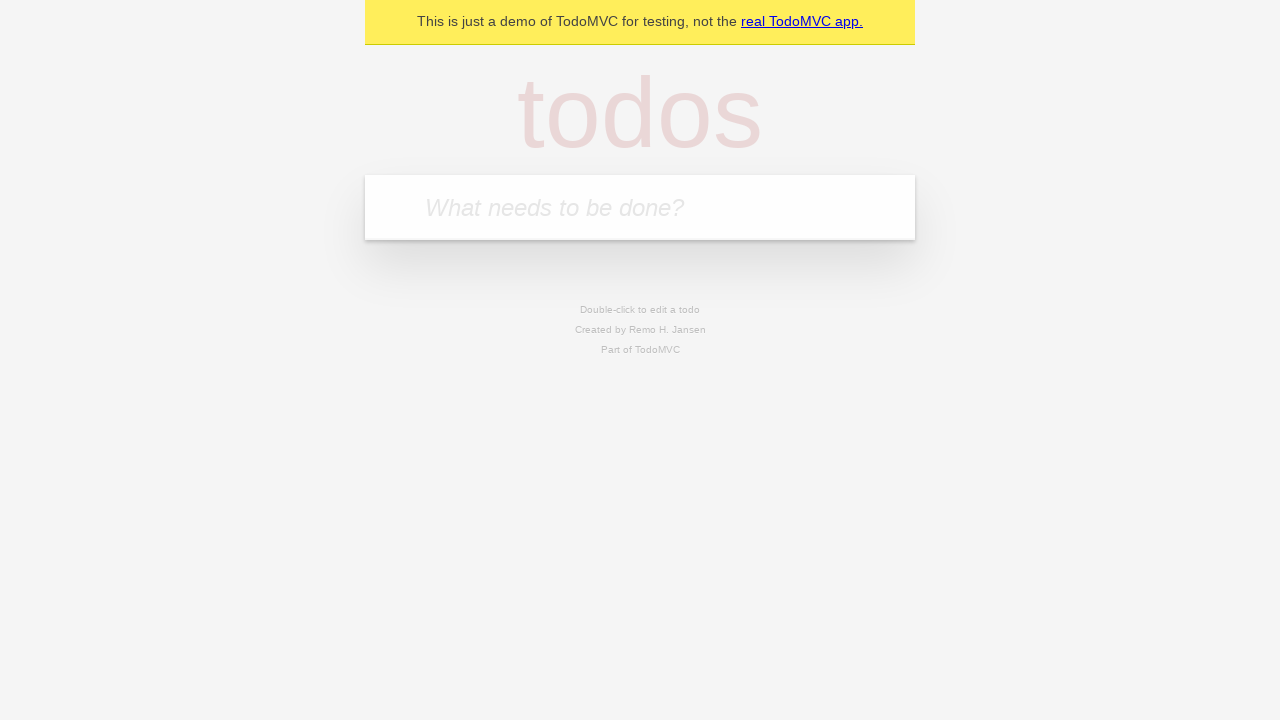

Filled todo input with 'buy some cheese' on internal:attr=[placeholder="What needs to be done?"i]
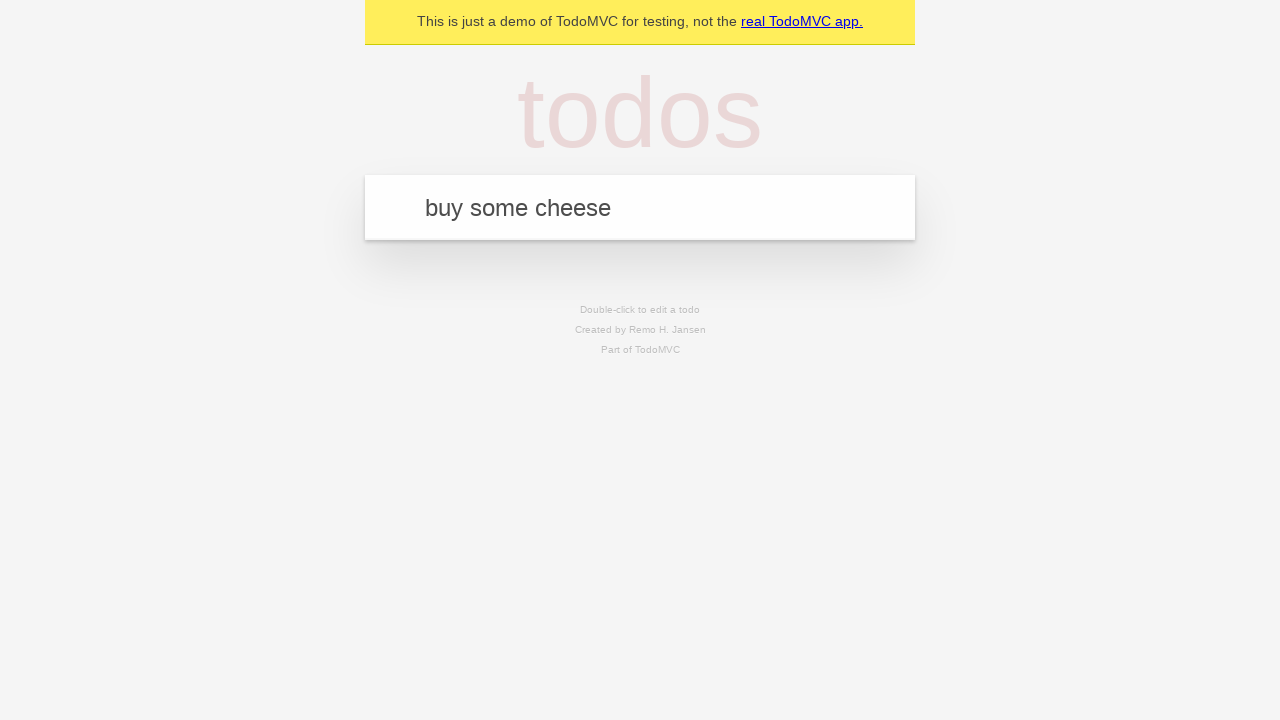

Pressed Enter to create first todo item on internal:attr=[placeholder="What needs to be done?"i]
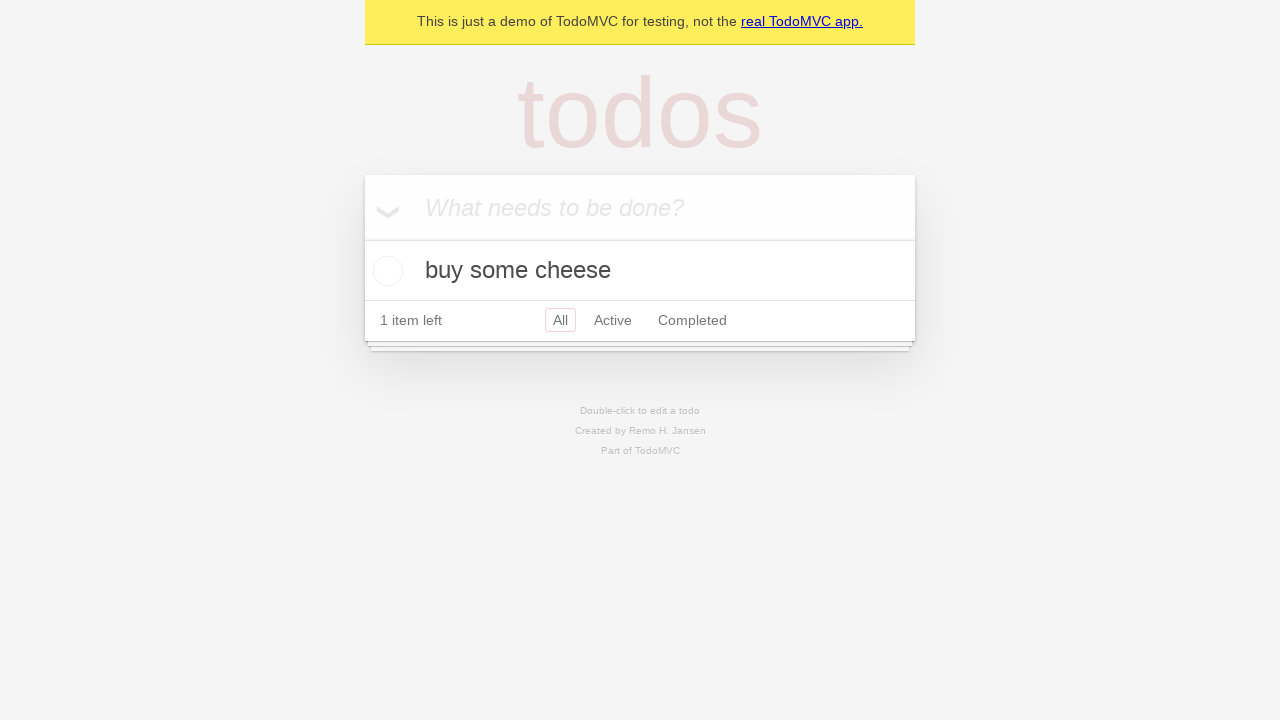

Filled todo input with 'feed the cat' on internal:attr=[placeholder="What needs to be done?"i]
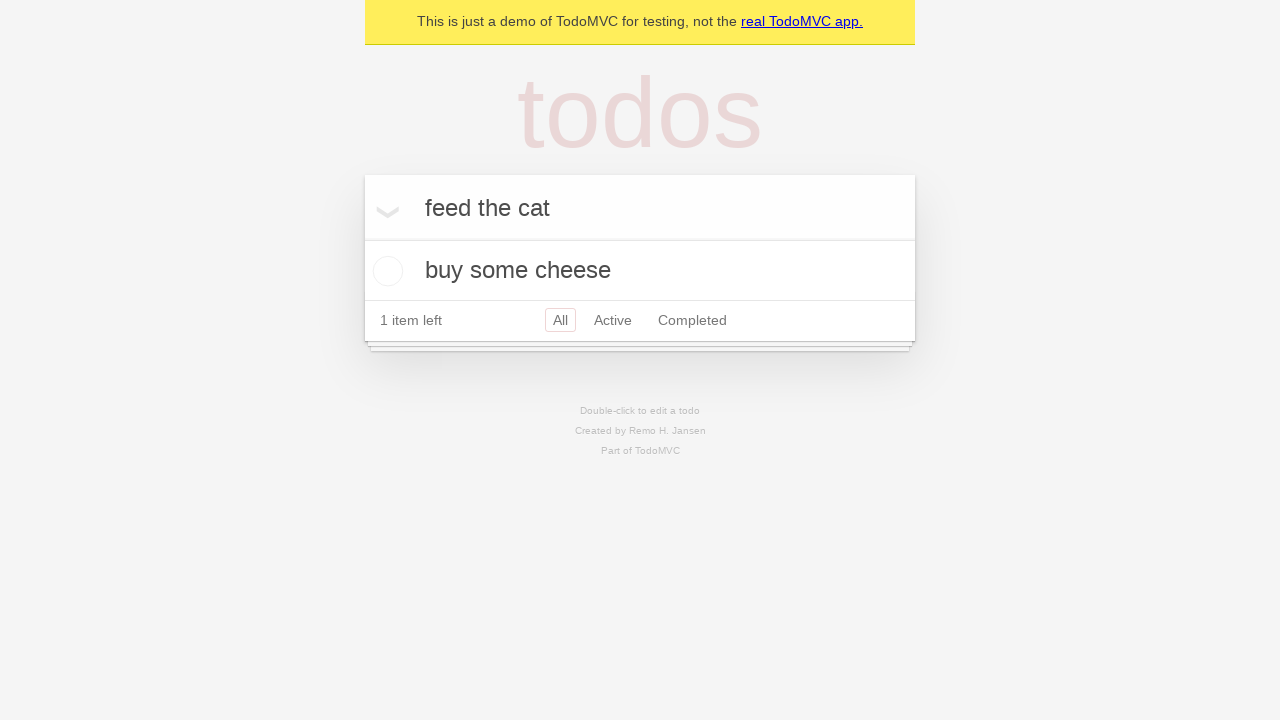

Pressed Enter to create second todo item on internal:attr=[placeholder="What needs to be done?"i]
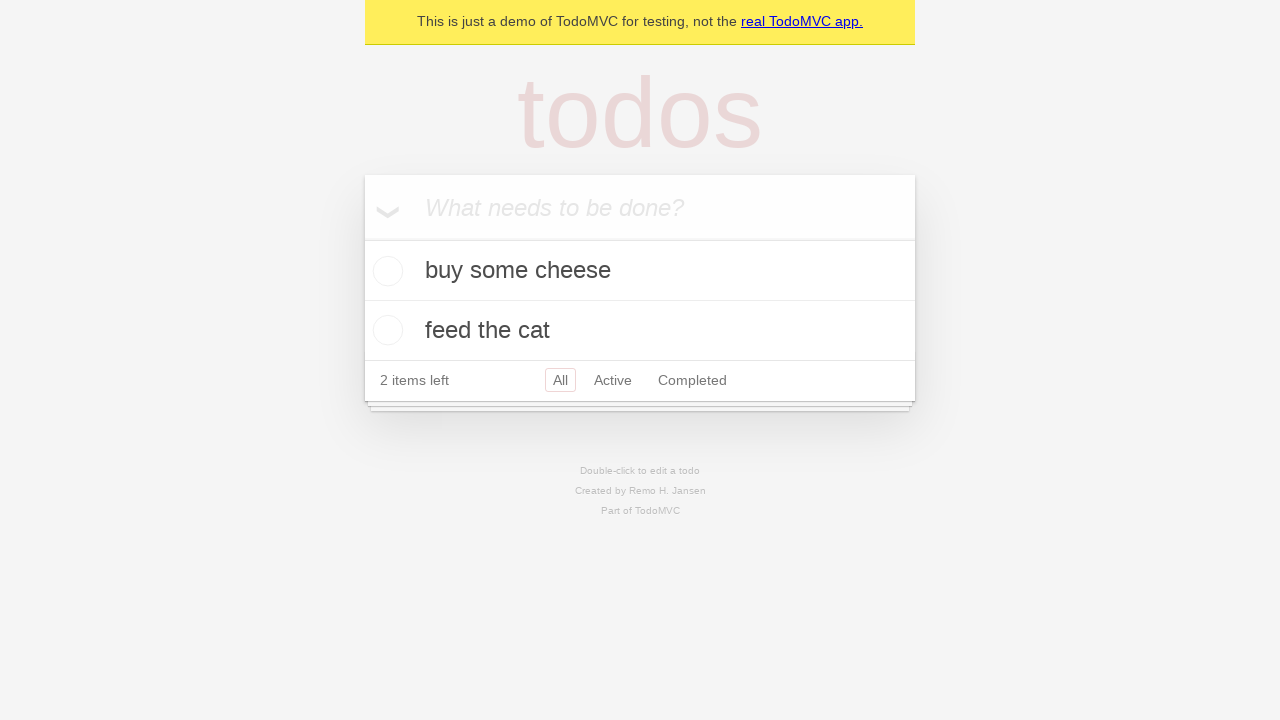

Both todo items have been created and loaded
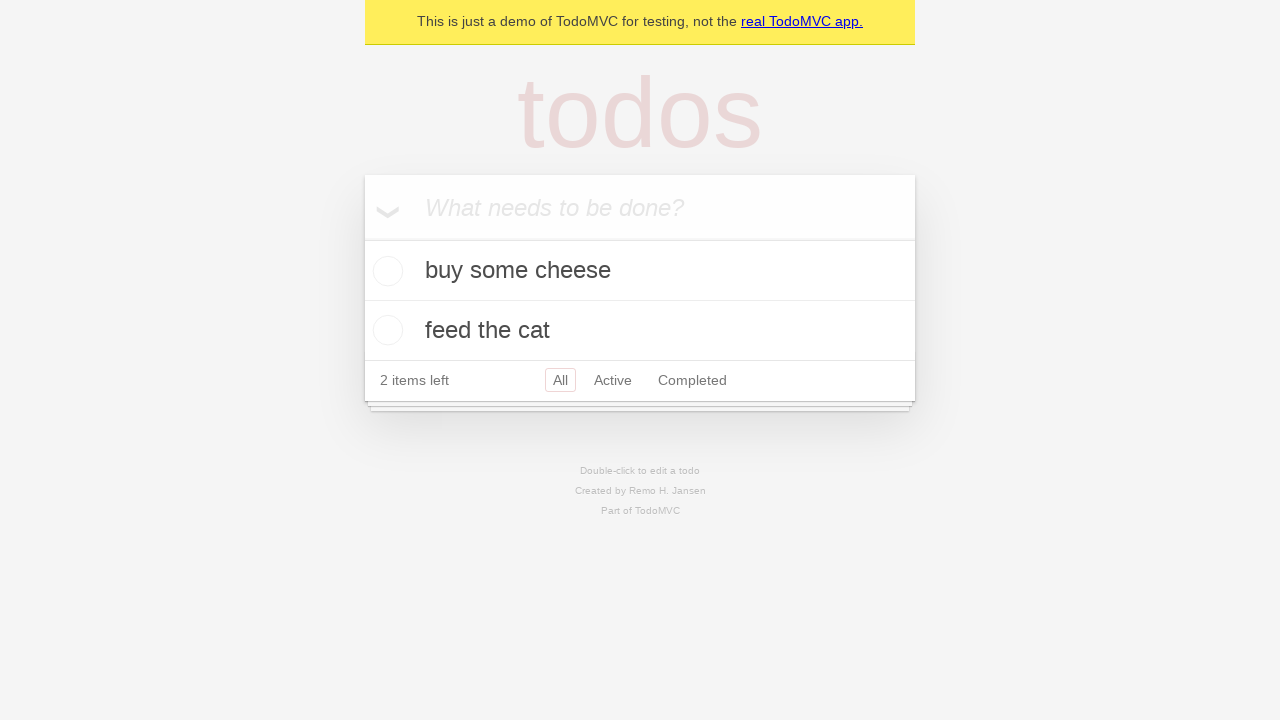

Marked first todo item 'buy some cheese' as complete at (385, 271) on internal:testid=[data-testid="todo-item"s] >> nth=0 >> internal:role=checkbox
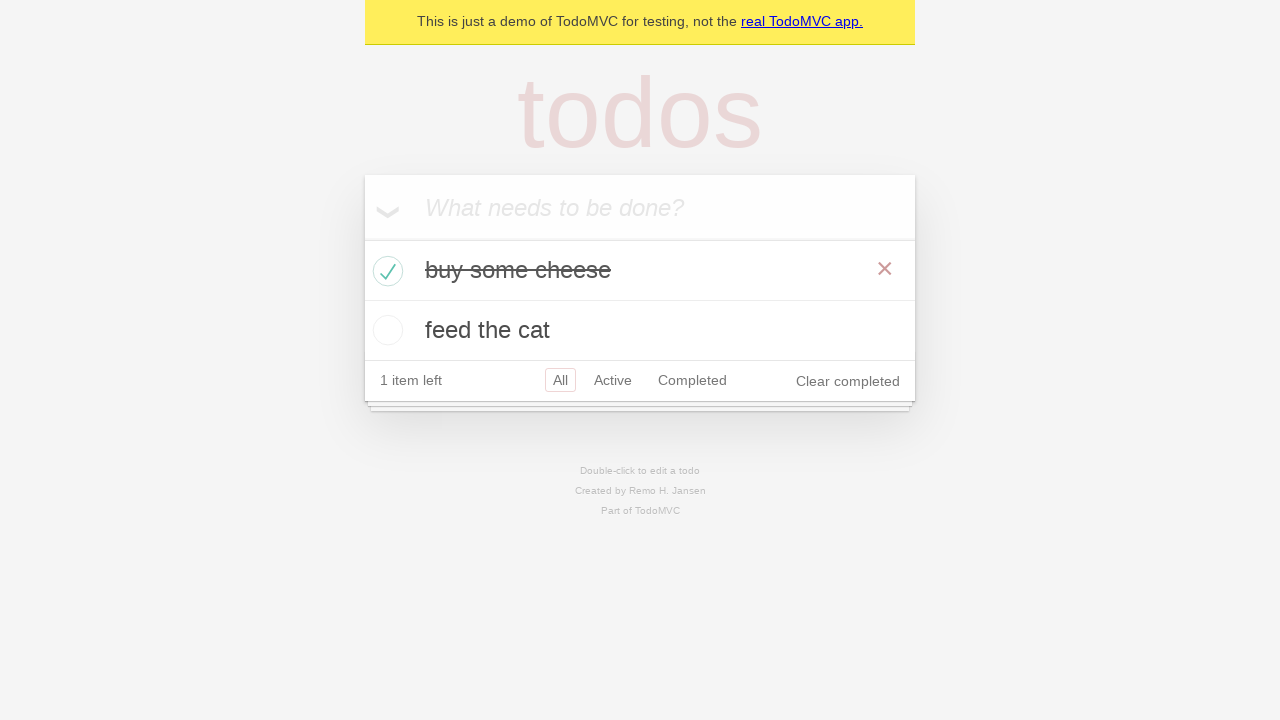

Marked second todo item 'feed the cat' as complete at (385, 330) on internal:testid=[data-testid="todo-item"s] >> nth=1 >> internal:role=checkbox
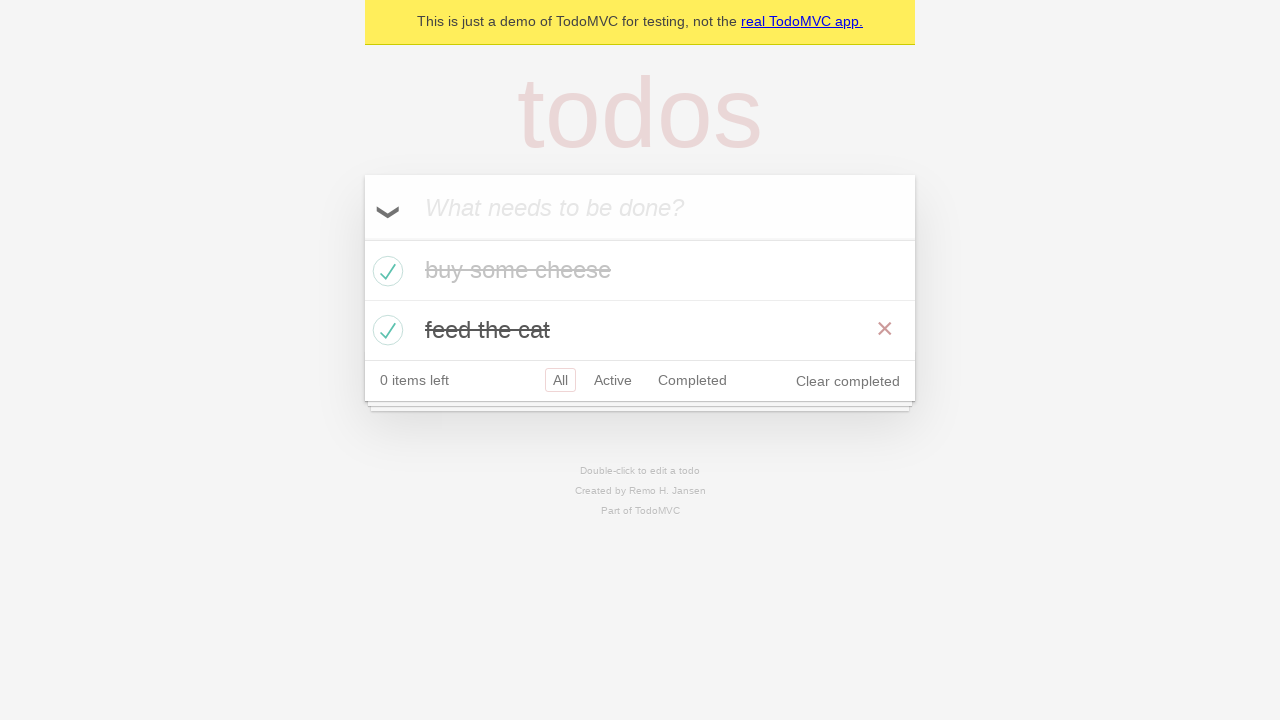

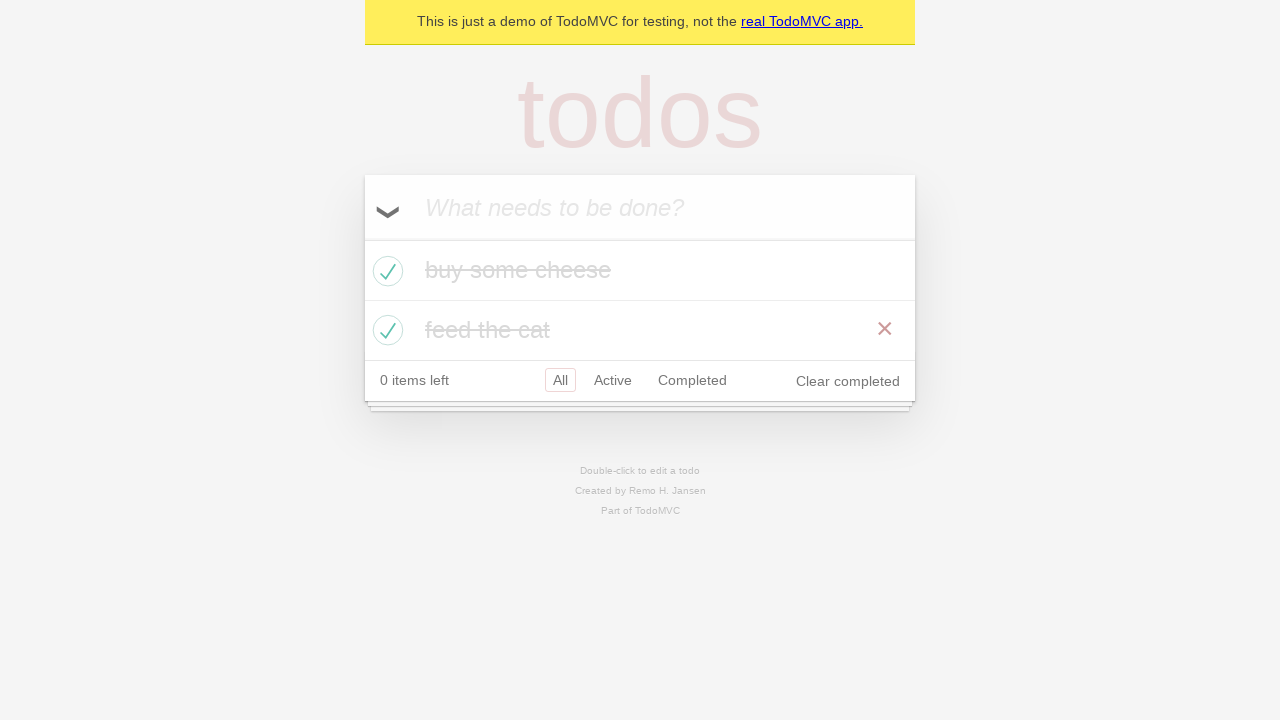